Navigates to Klika website and verifies the main heading text contains the expected content

Starting URL: https://www.klika.us/

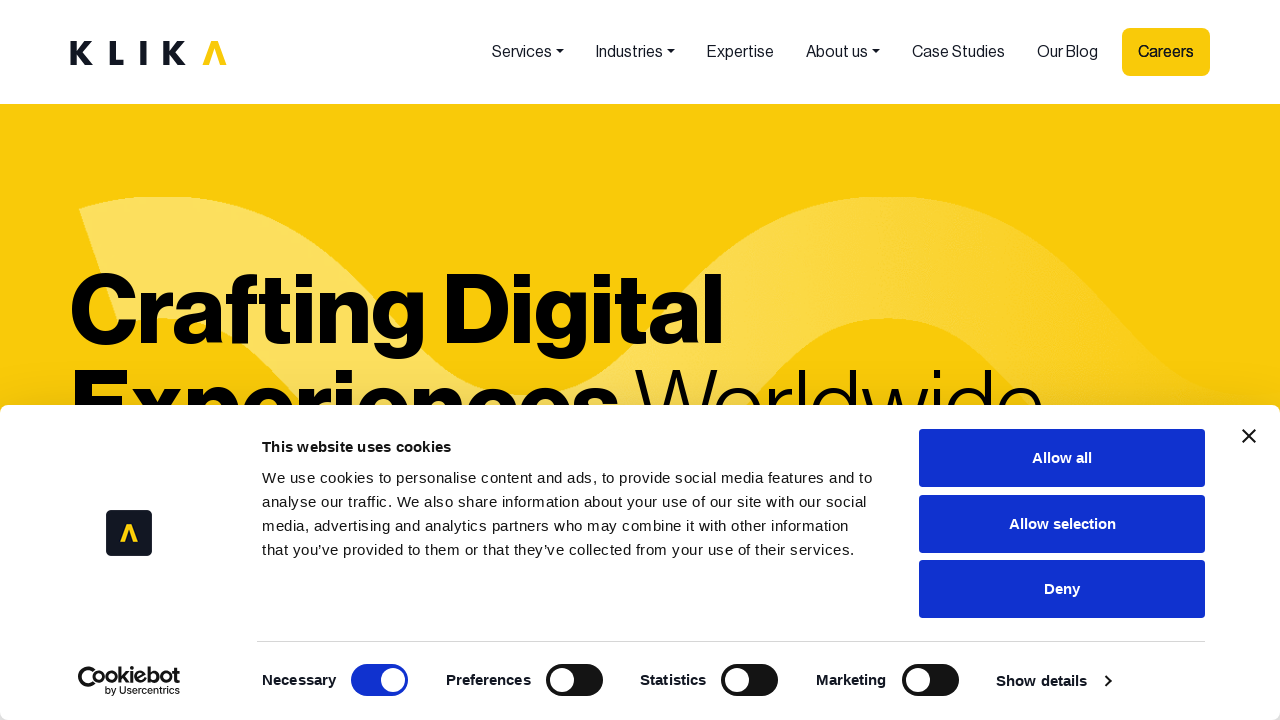

Navigated to Klika website at https://www.klika.us/
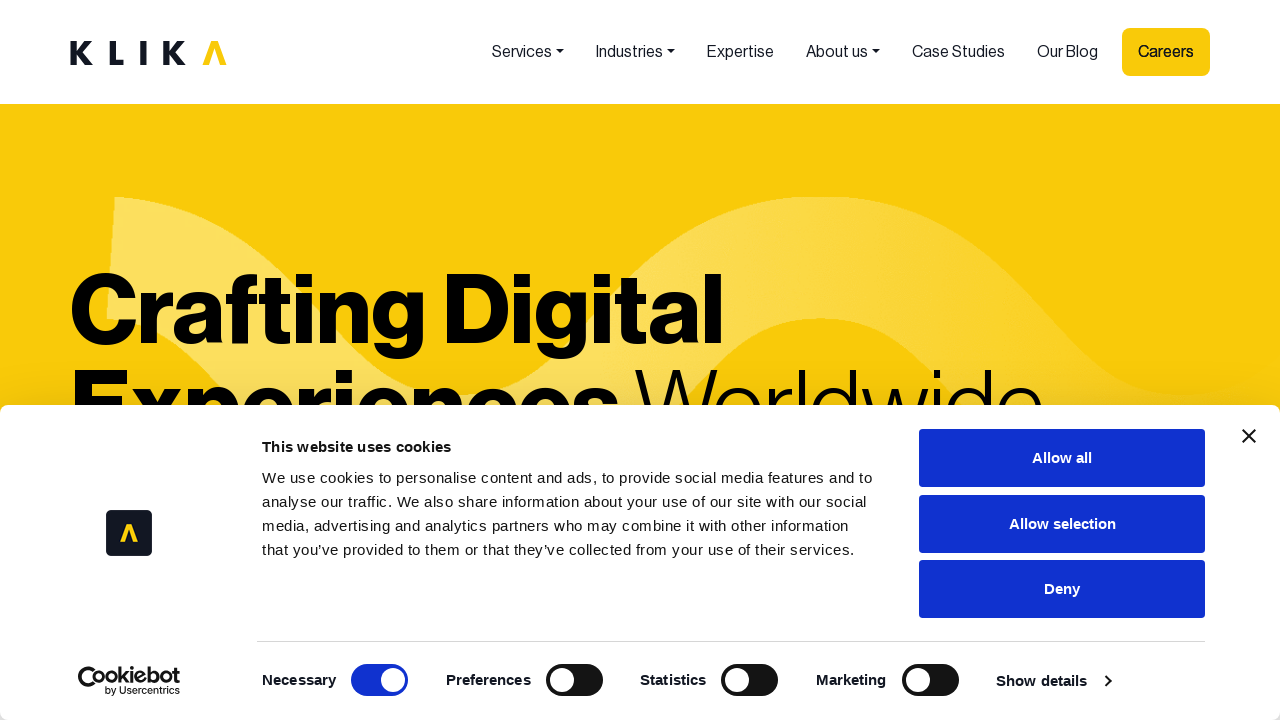

Main h1 heading became visible
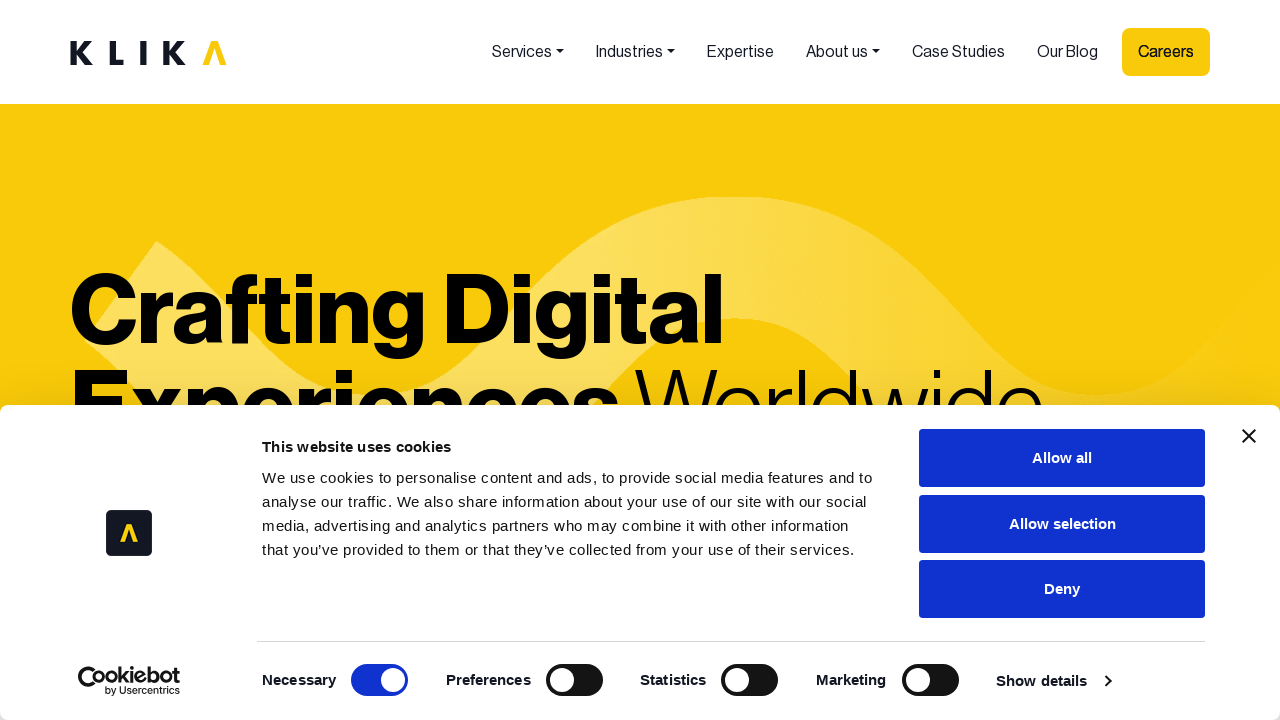

Located the h1 heading element
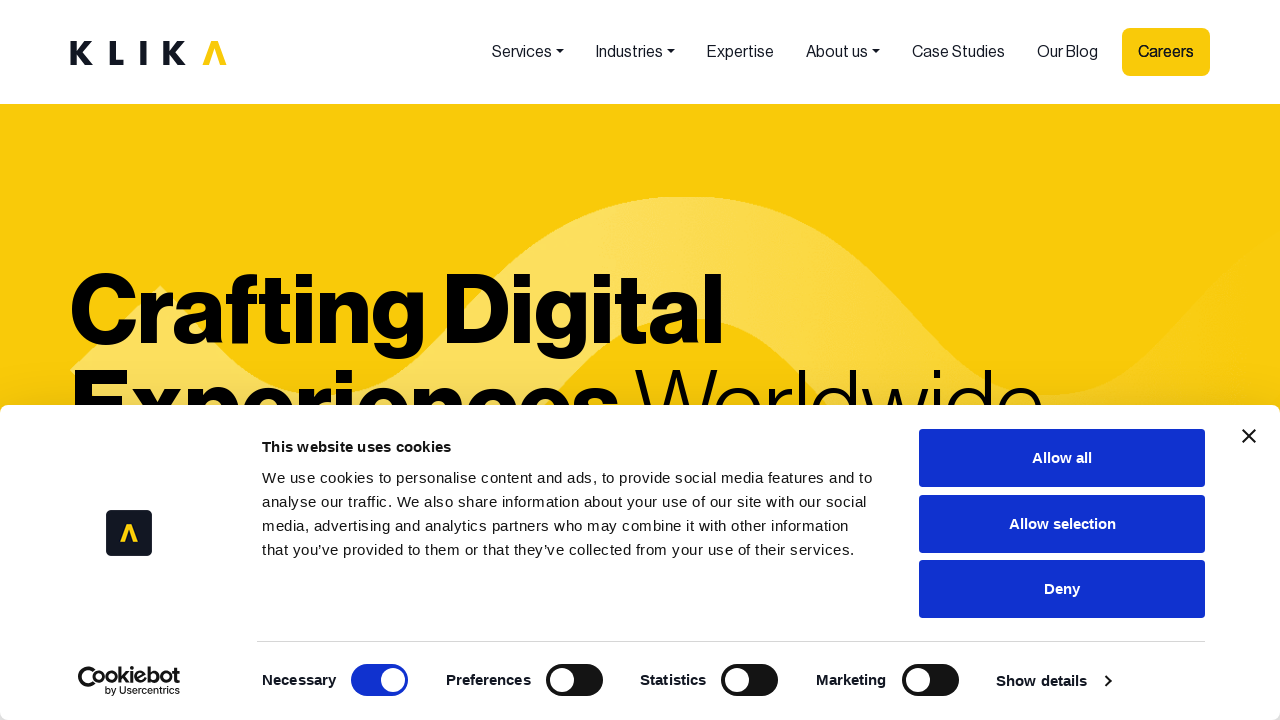

Verified h1 heading contains 'Crafting Digital Experiences Worldwide'
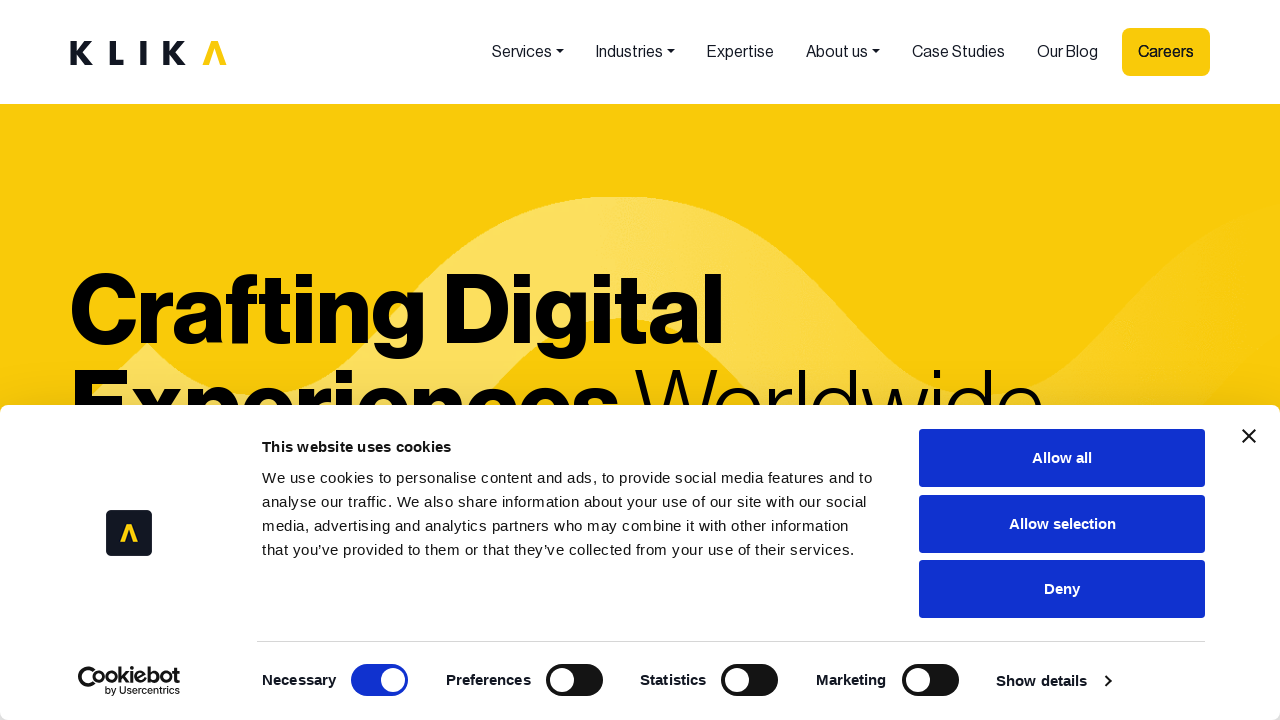

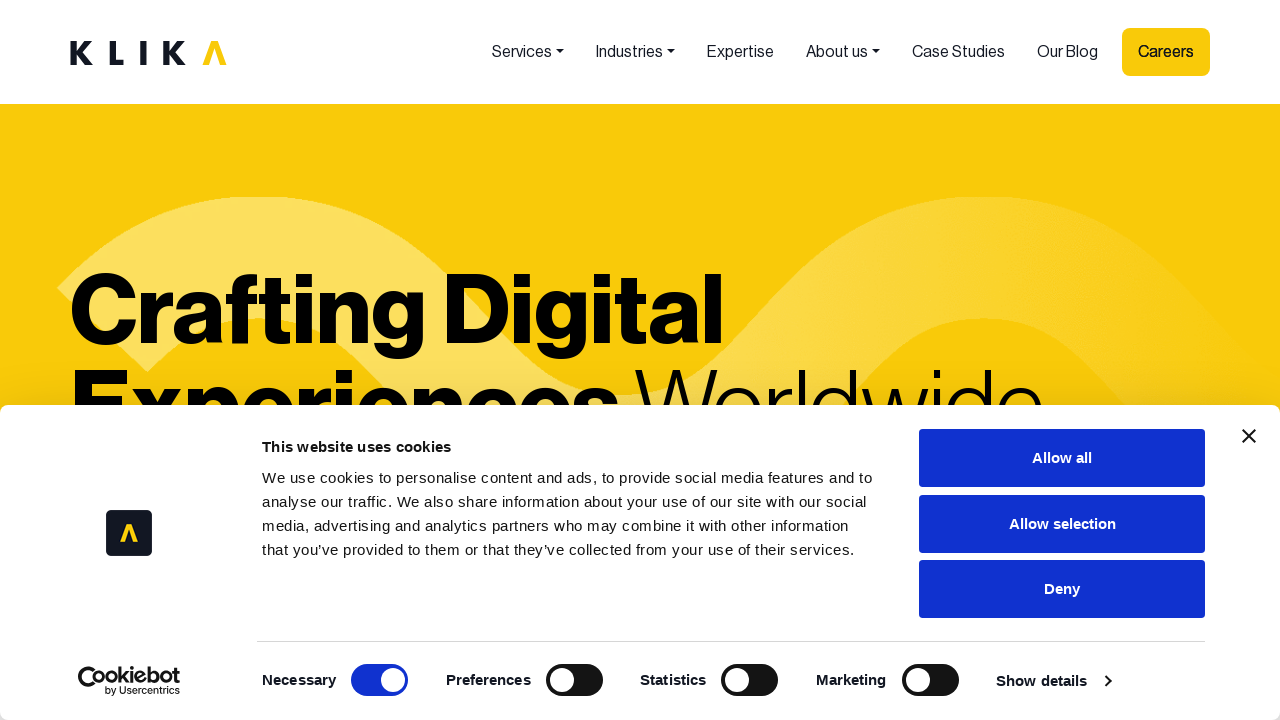